Tests opening a popup window from a blog page, scrolling to the link element, clicking it to open the popup, and maximizing the child window

Starting URL: http://omayo.blogspot.com/

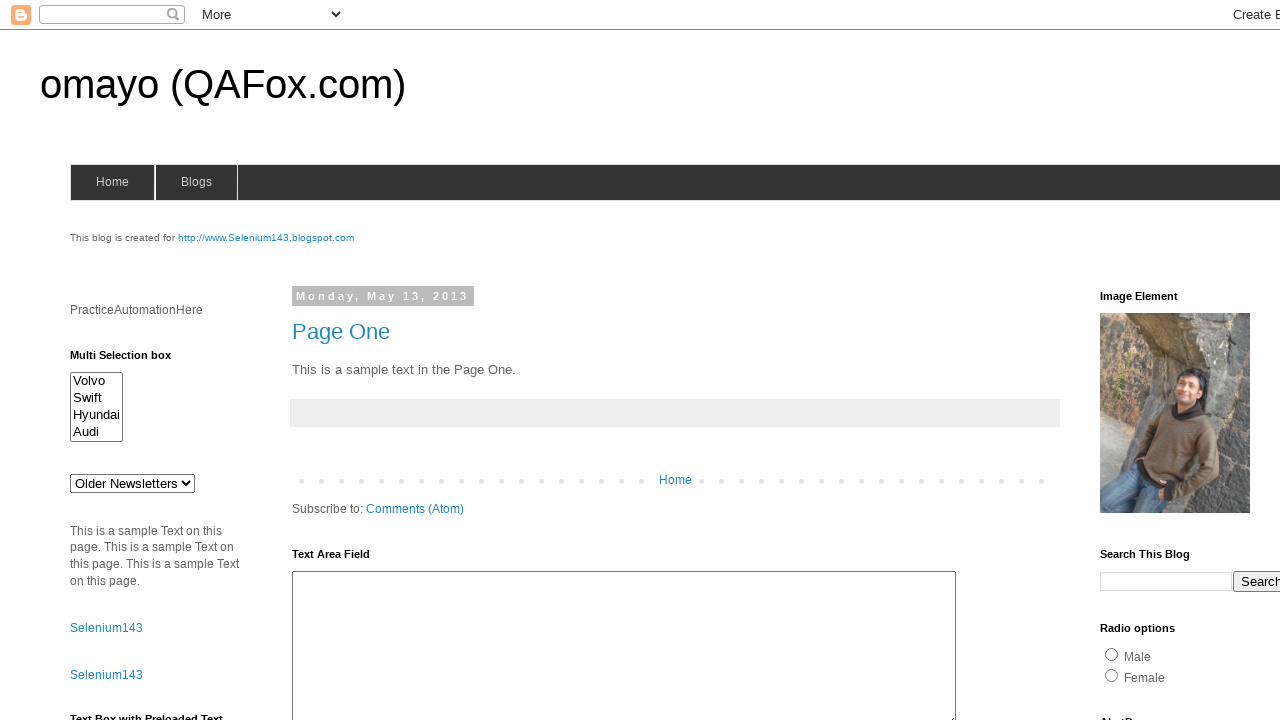

Located popup link element on blog page
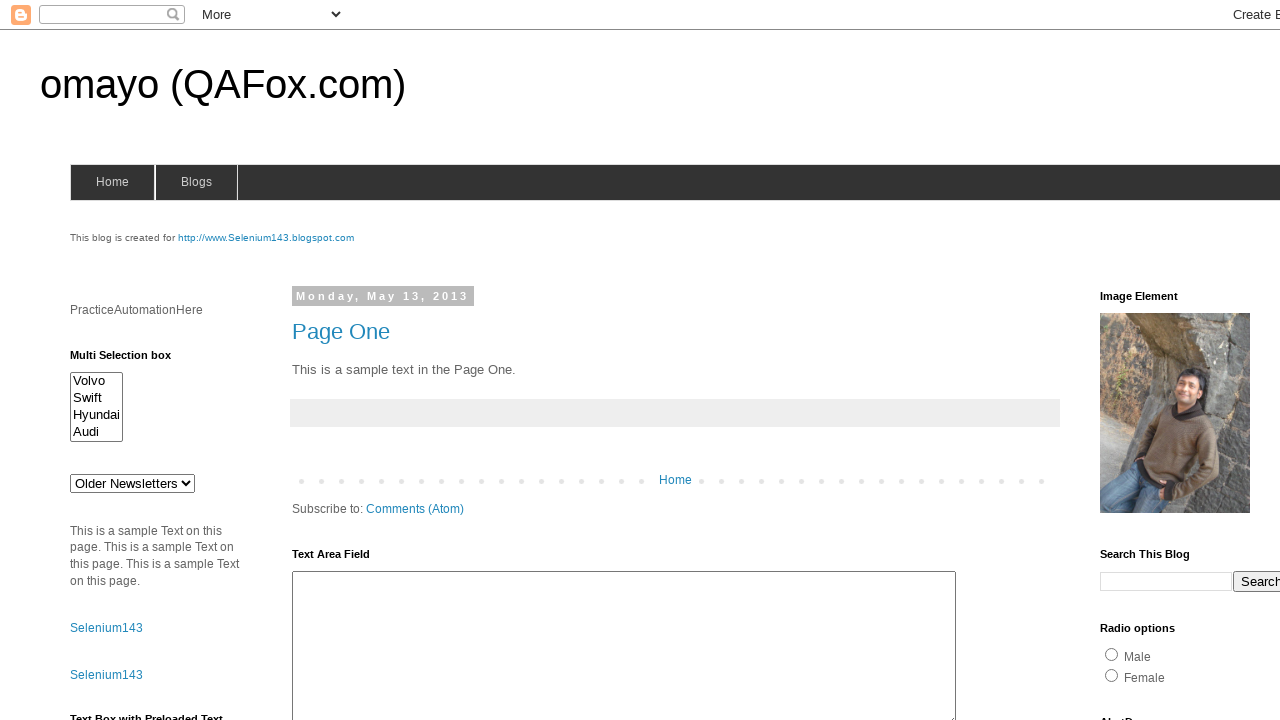

Scrolled popup link into view
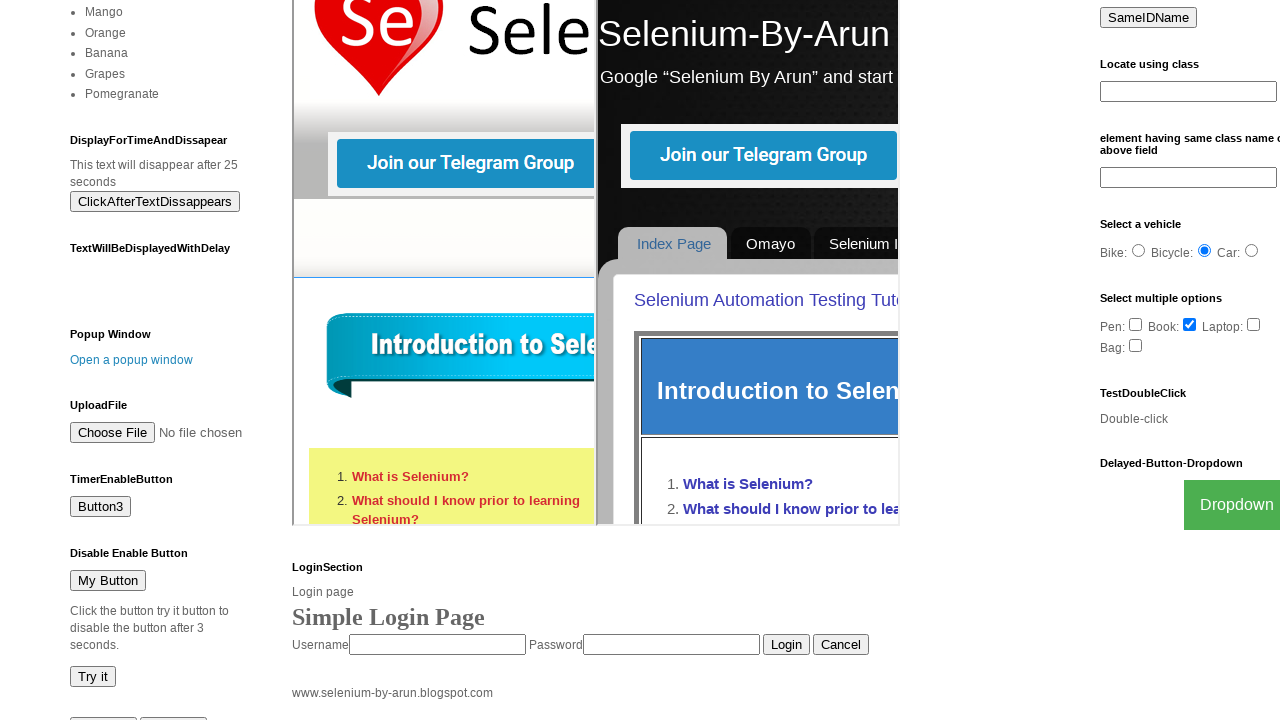

Clicked popup link to open child window at (132, 360) on a:has-text('Open a popup window')
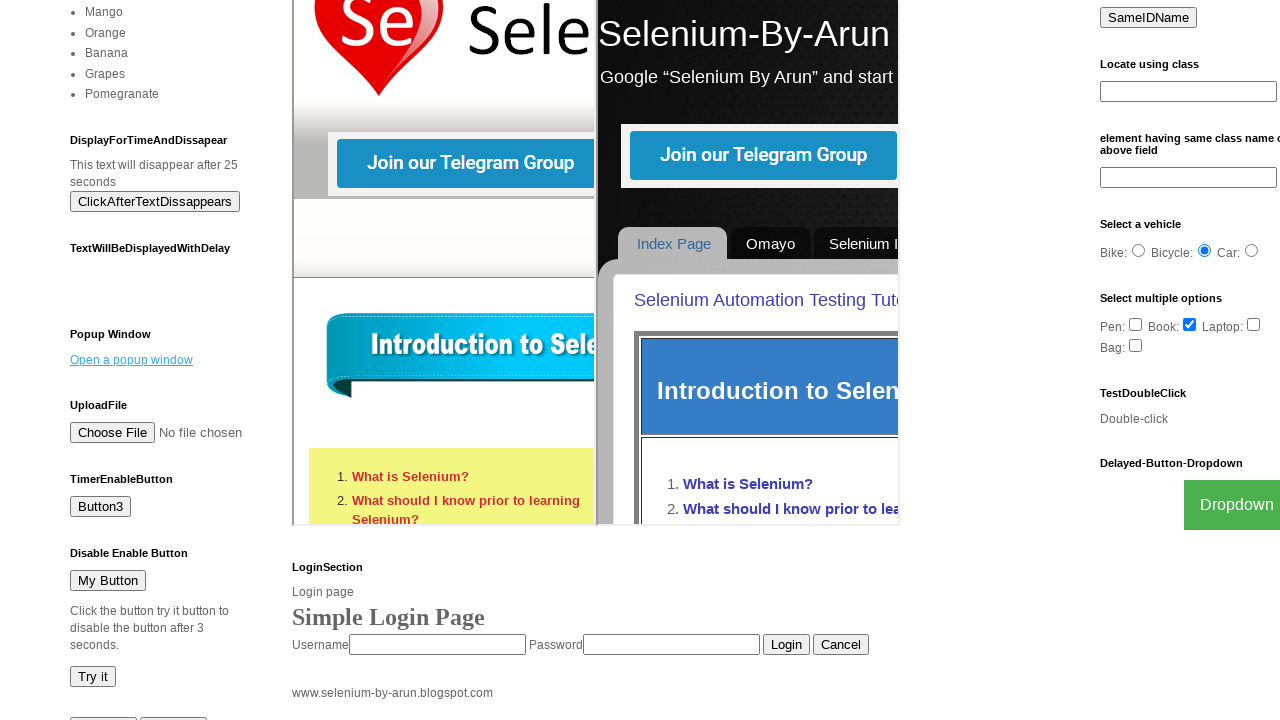

Popup window loaded successfully
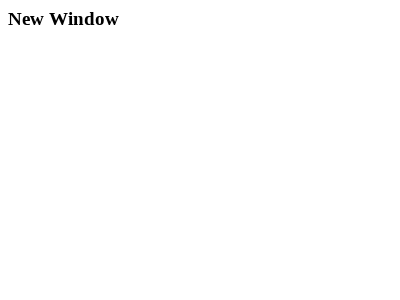

Maximized popup window to 1920x1080 viewport
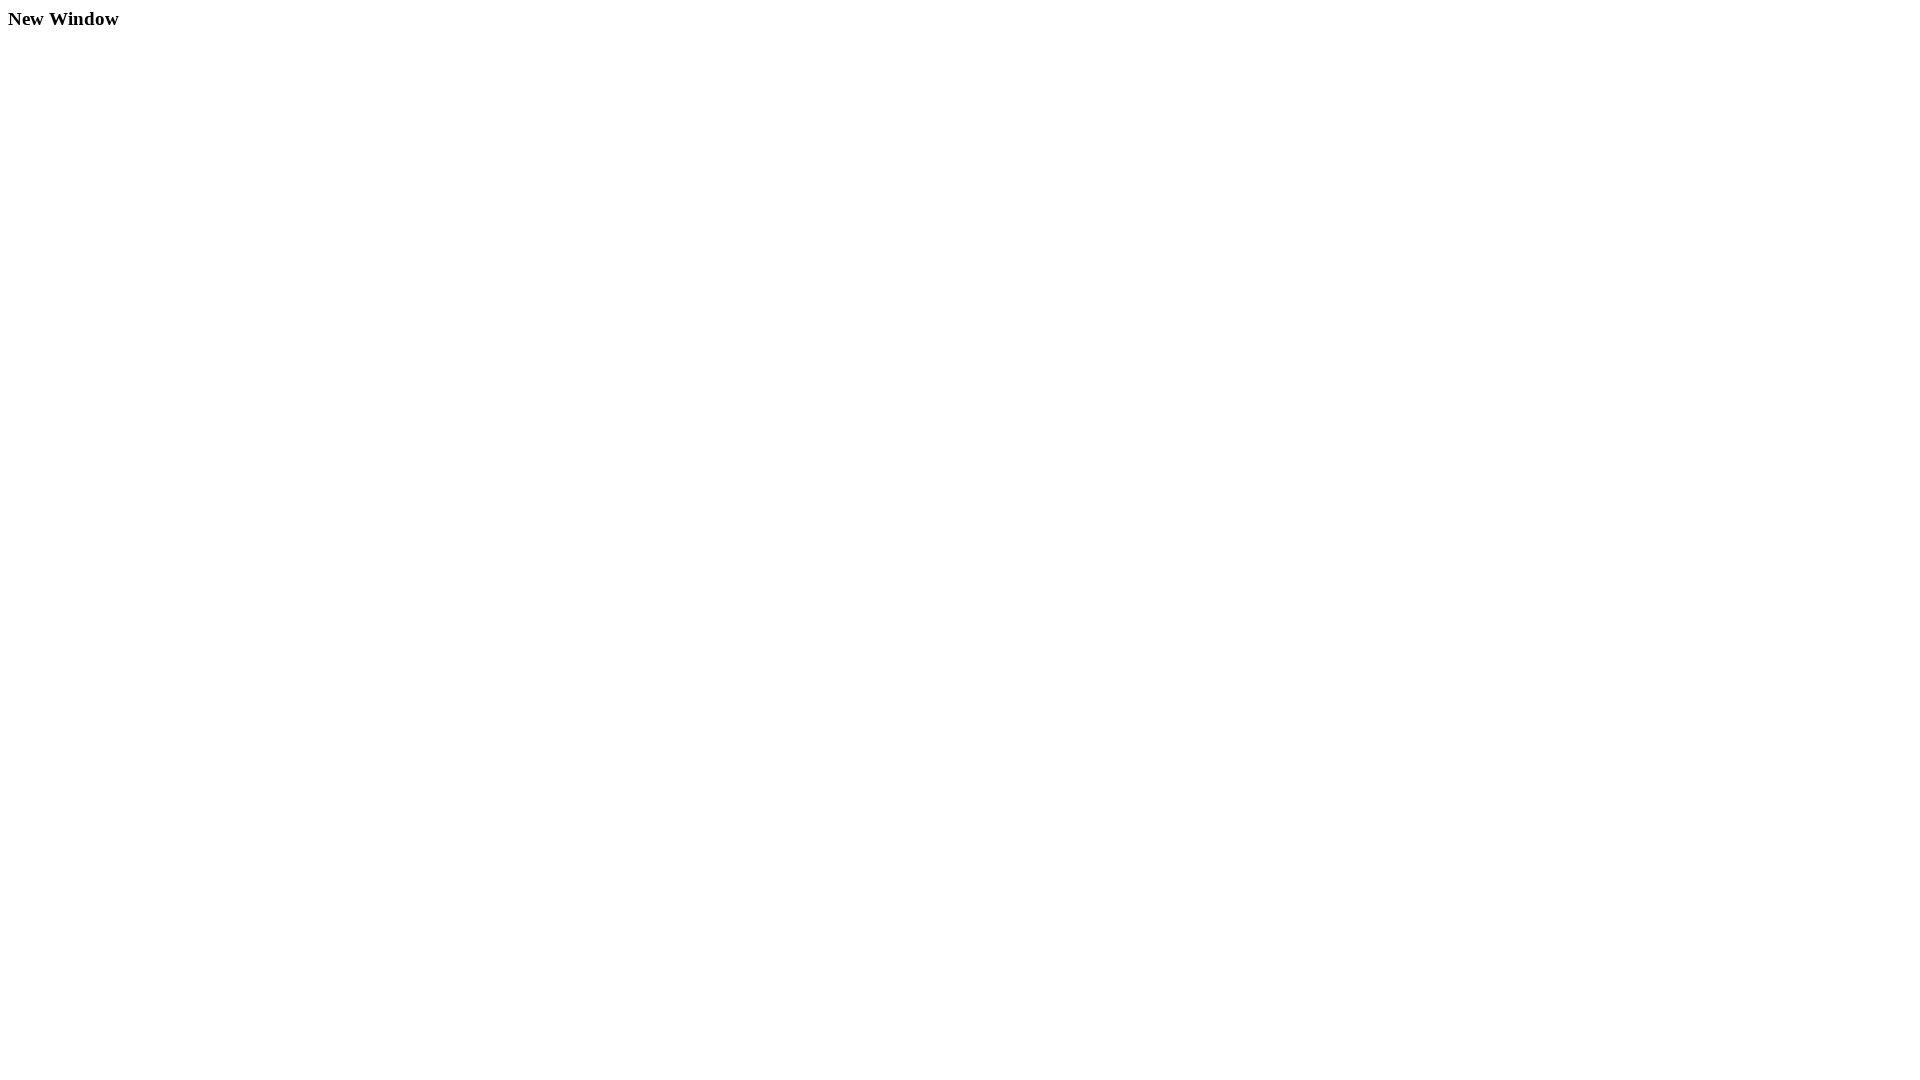

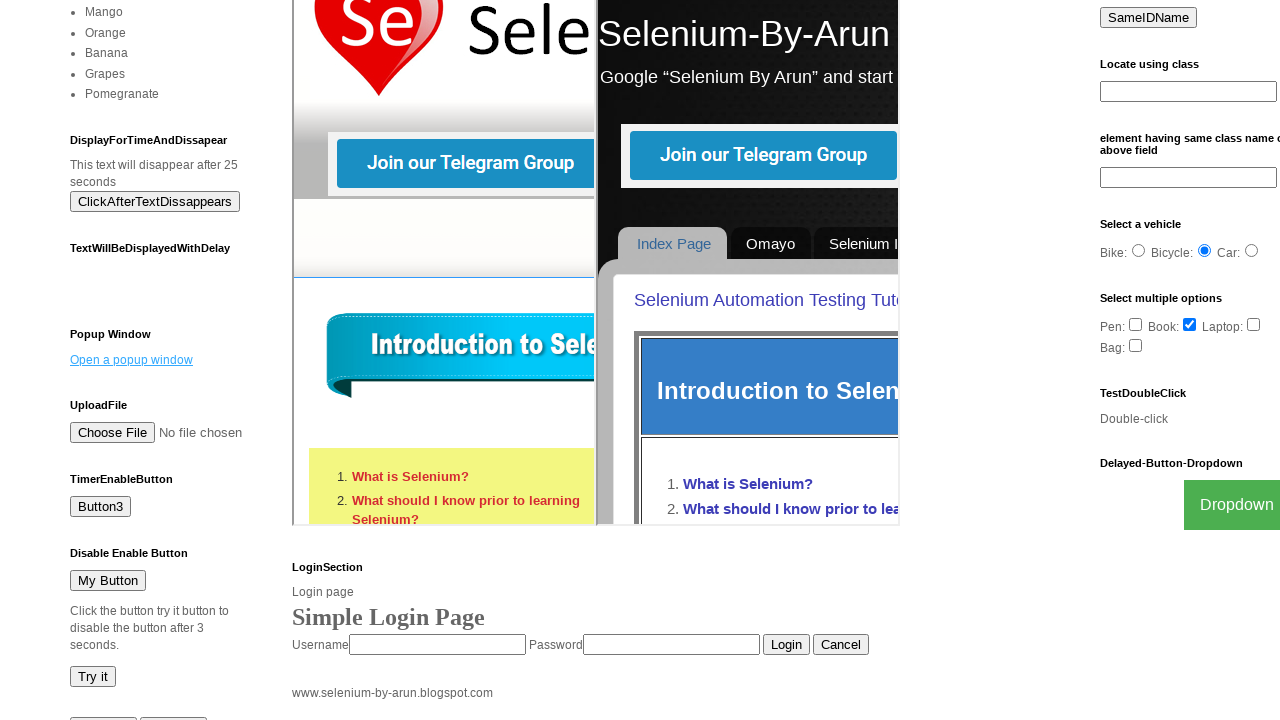